Simple page navigation test using Playwright's page fixture to visit Rahul Shetty Academy website

Starting URL: https://rahulshettyacademy.com

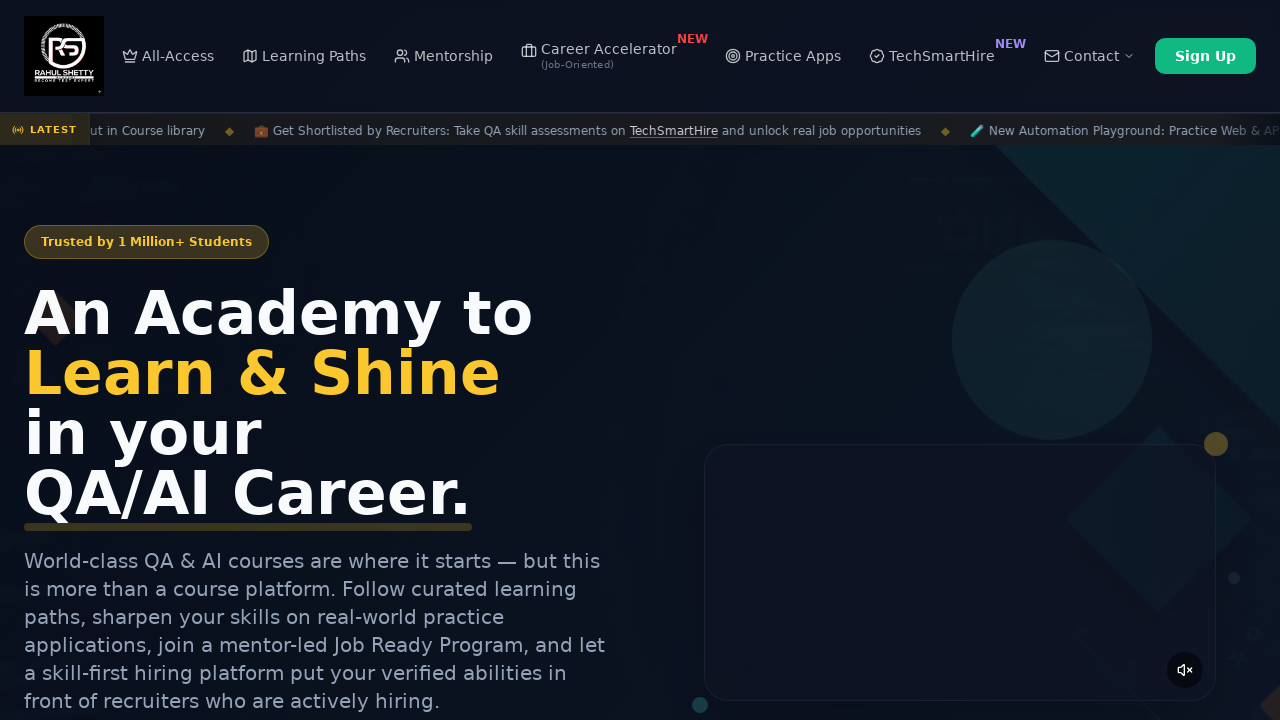

Waited for page to reach domcontentloaded state at Rahul Shetty Academy website
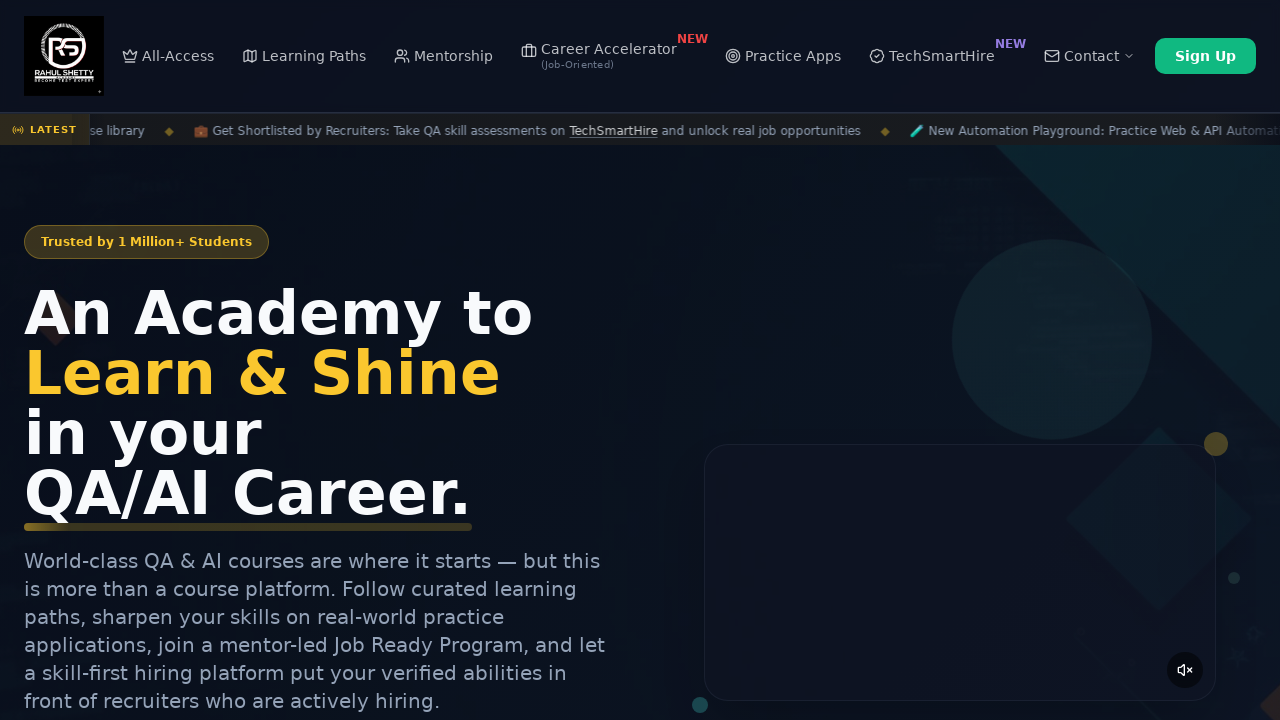

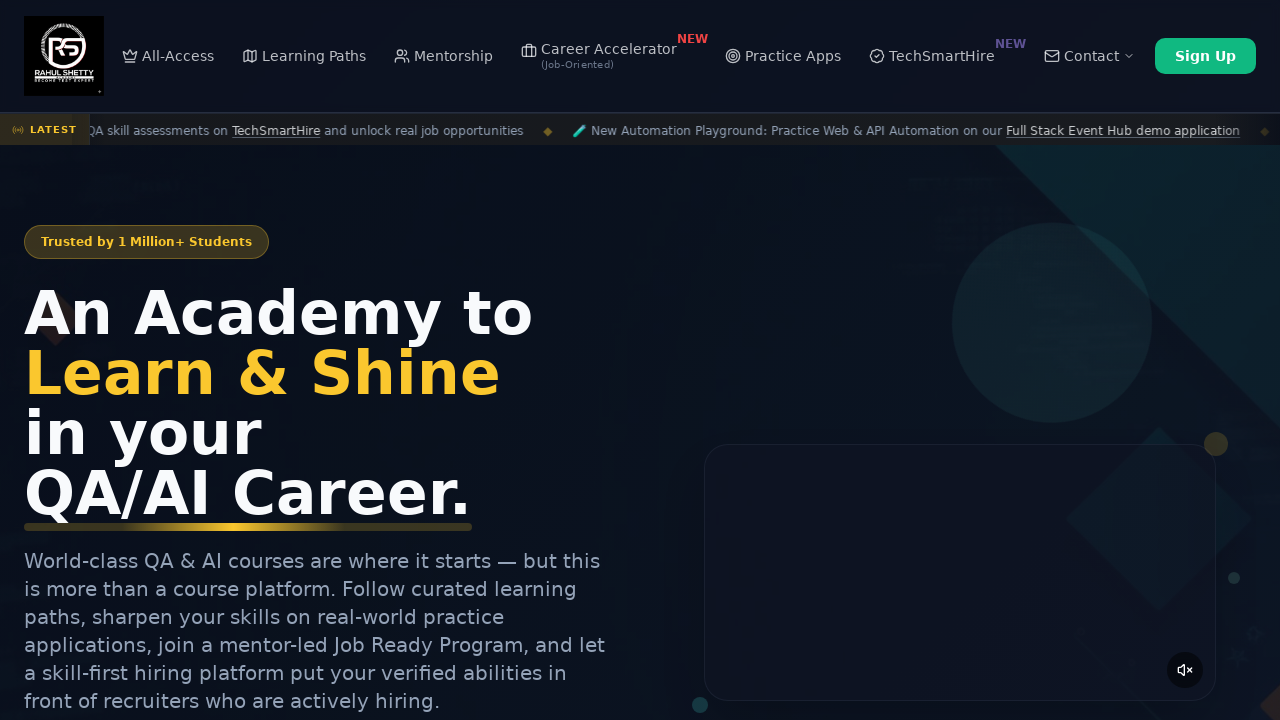